Tests handling of StaleElementReferenceException by refreshing the page and re-locating an element before interacting with it

Starting URL: https://techproeducation.com

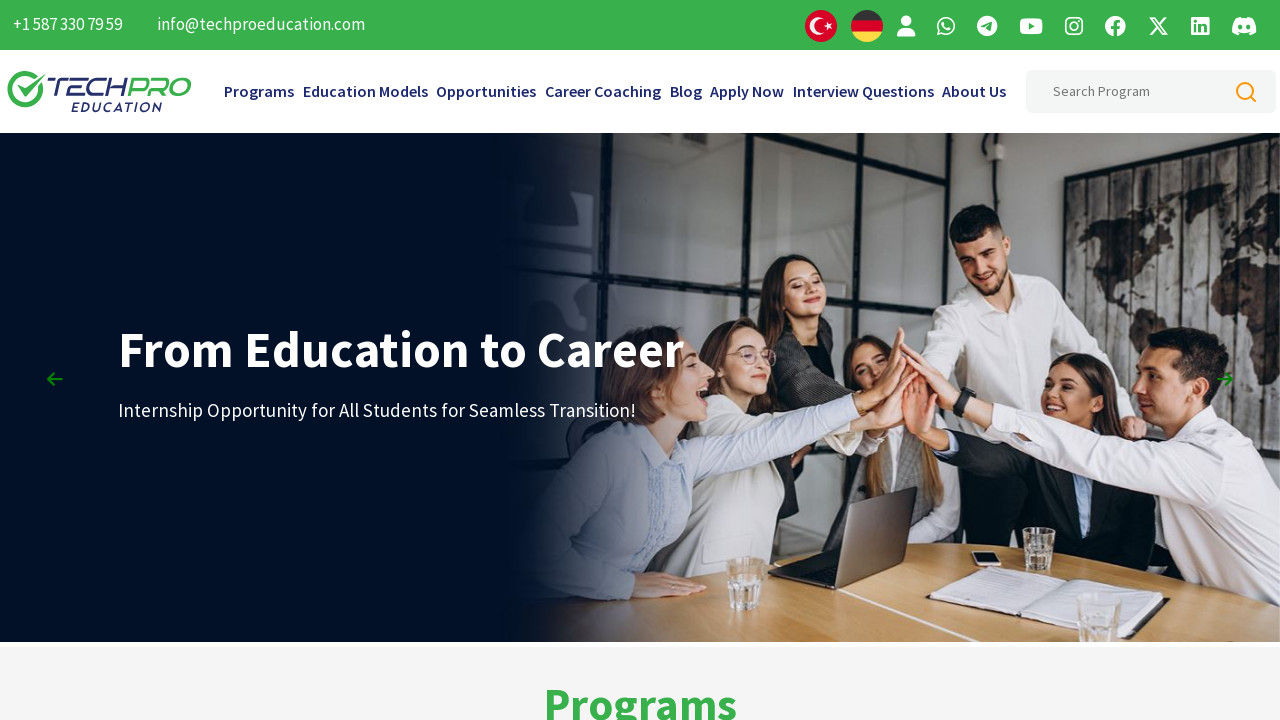

Located search box element with ID 'searchHeaderInput'
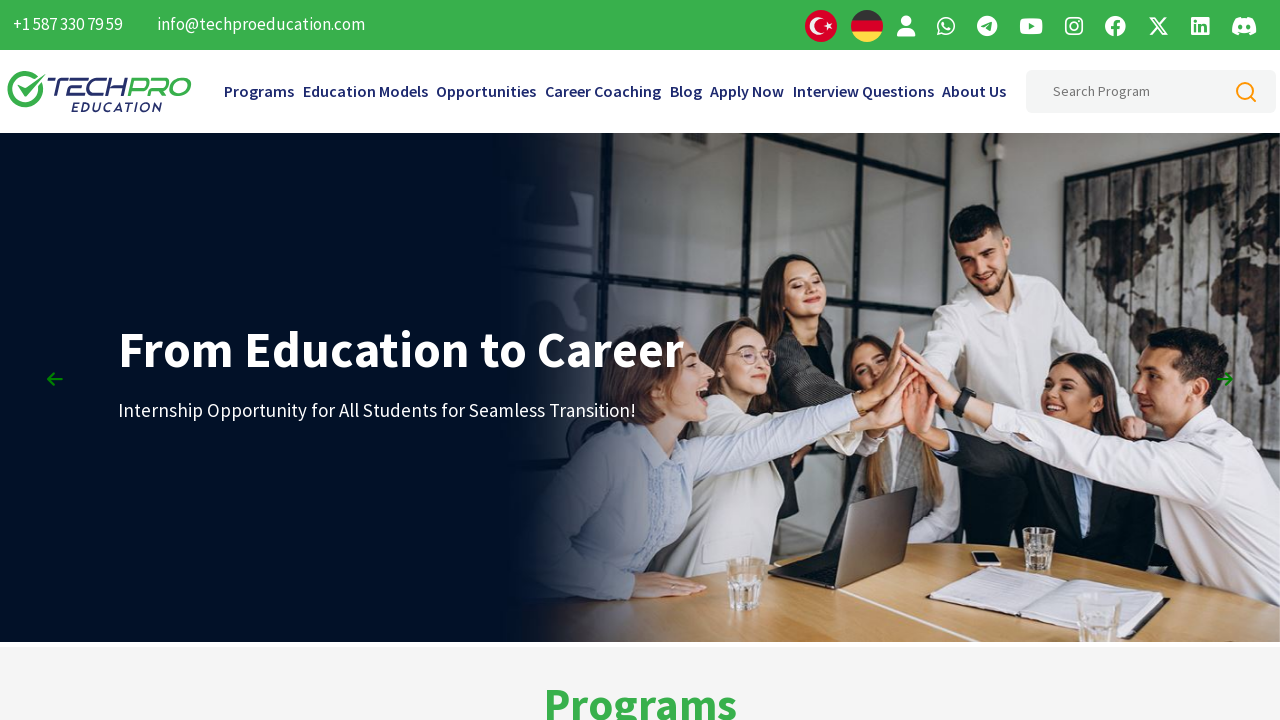

Refreshed page to handle stale element reference
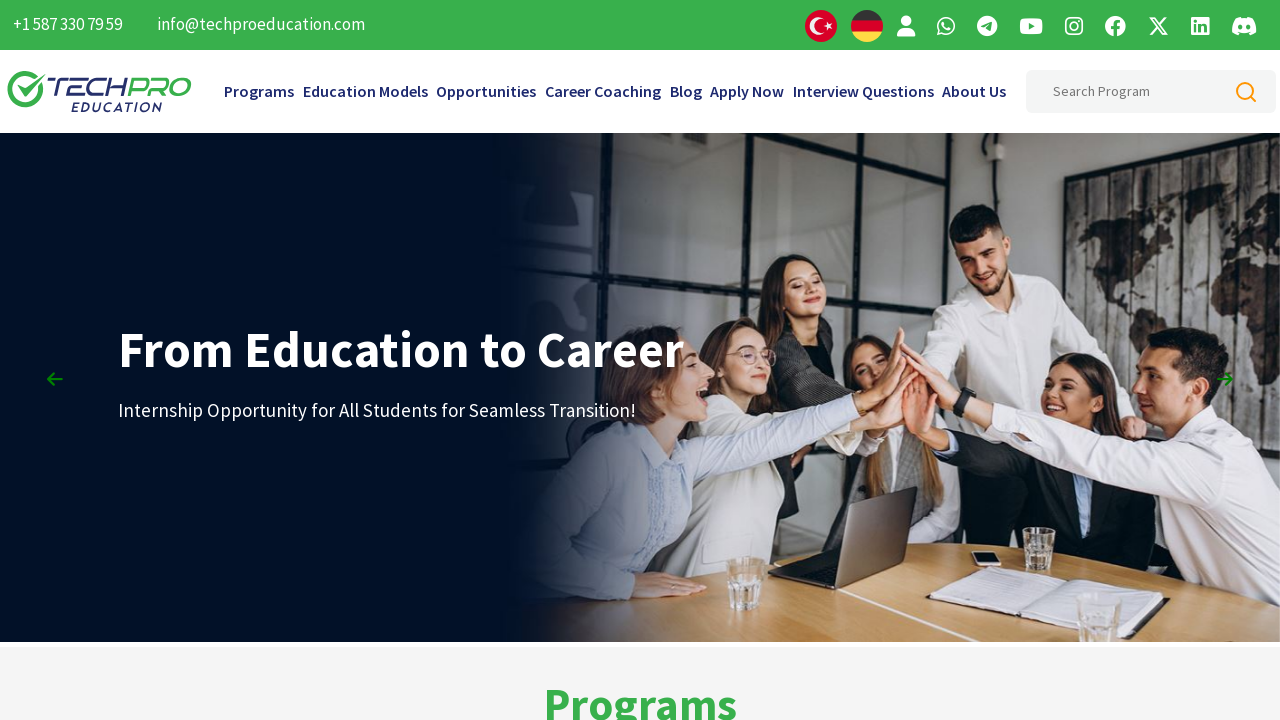

Re-located and filled search box with 'suan bu webelement fresh' after page refresh on #searchHeaderInput
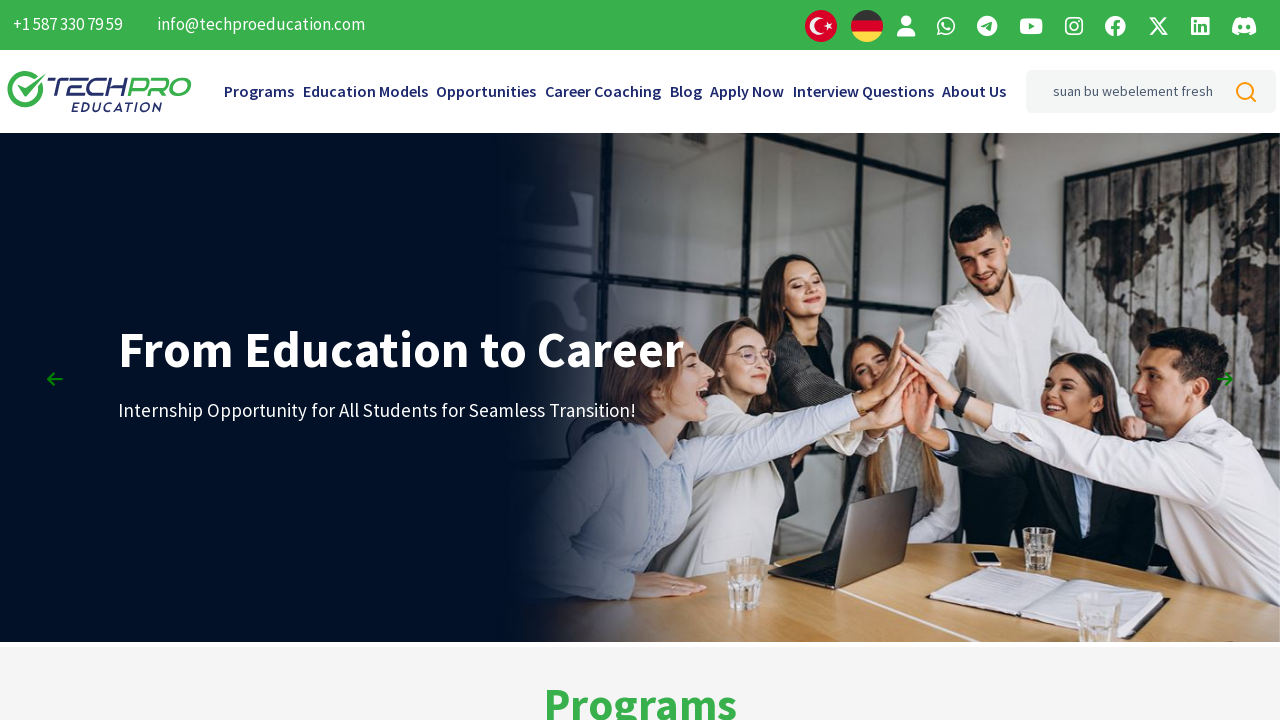

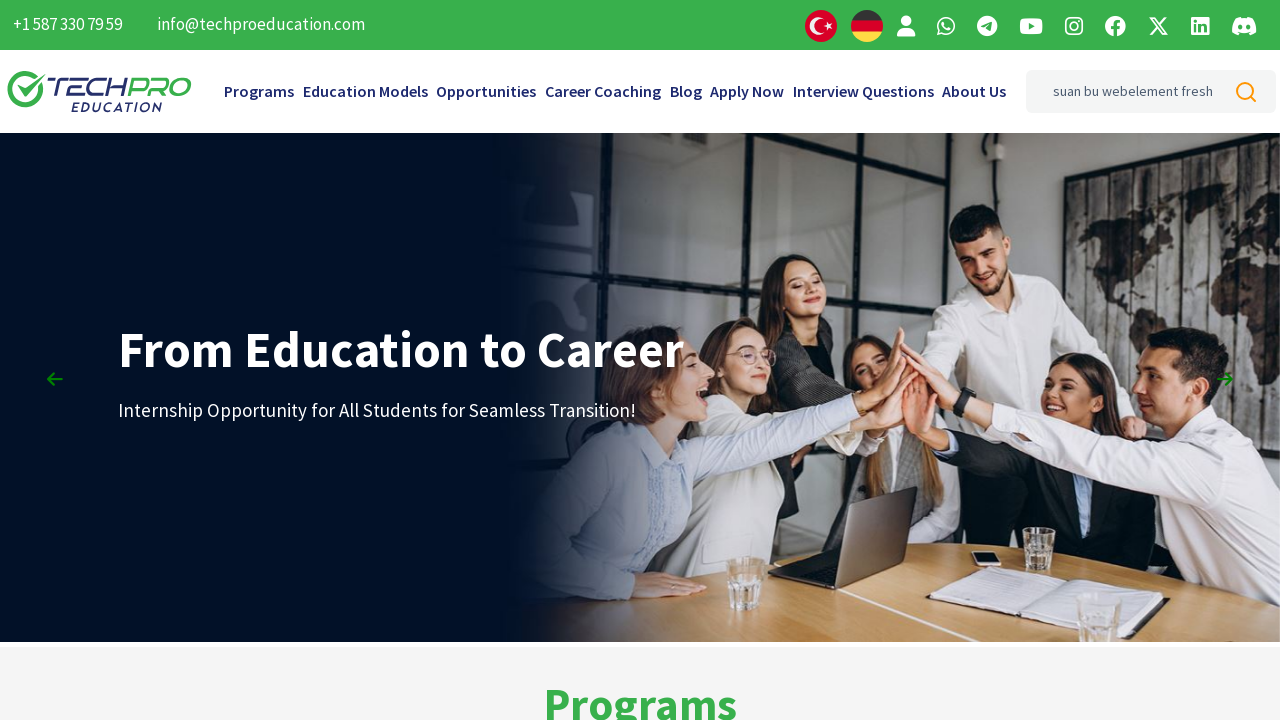